Tests that searching for "hooks" displays relevant search results in the React documentation search modal.

Starting URL: https://react.dev

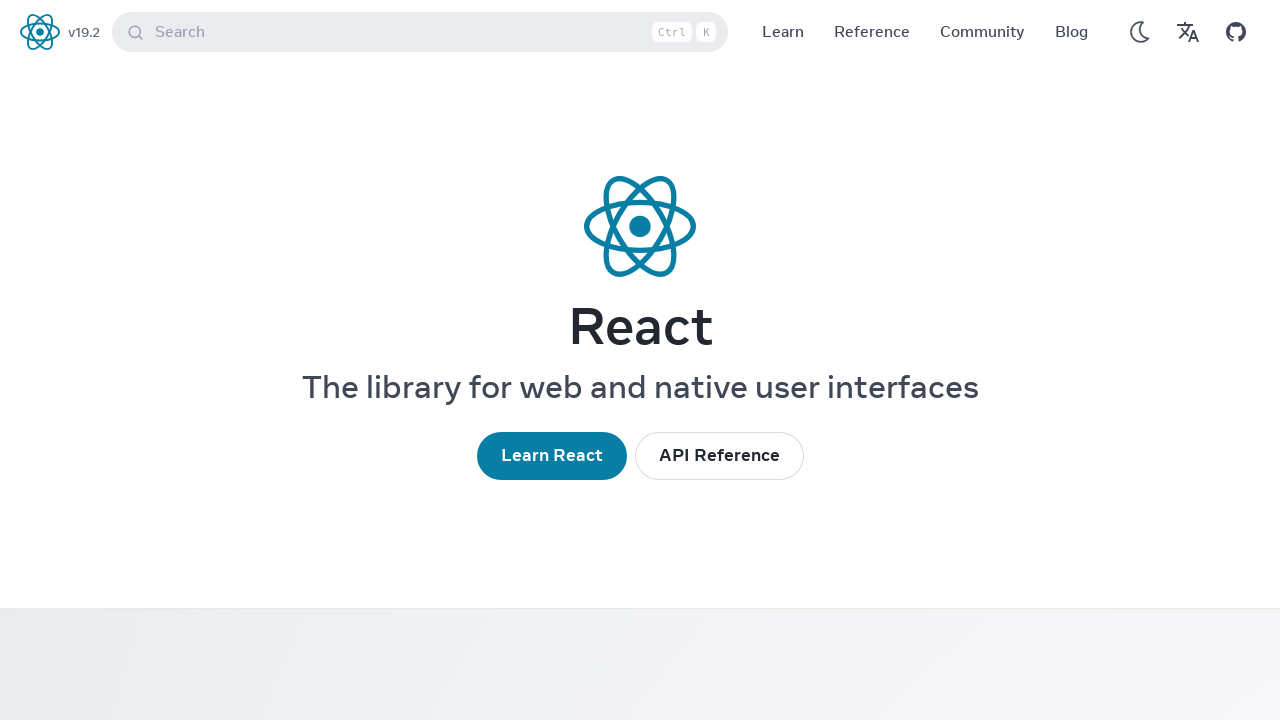

Waited for page to reach networkidle state
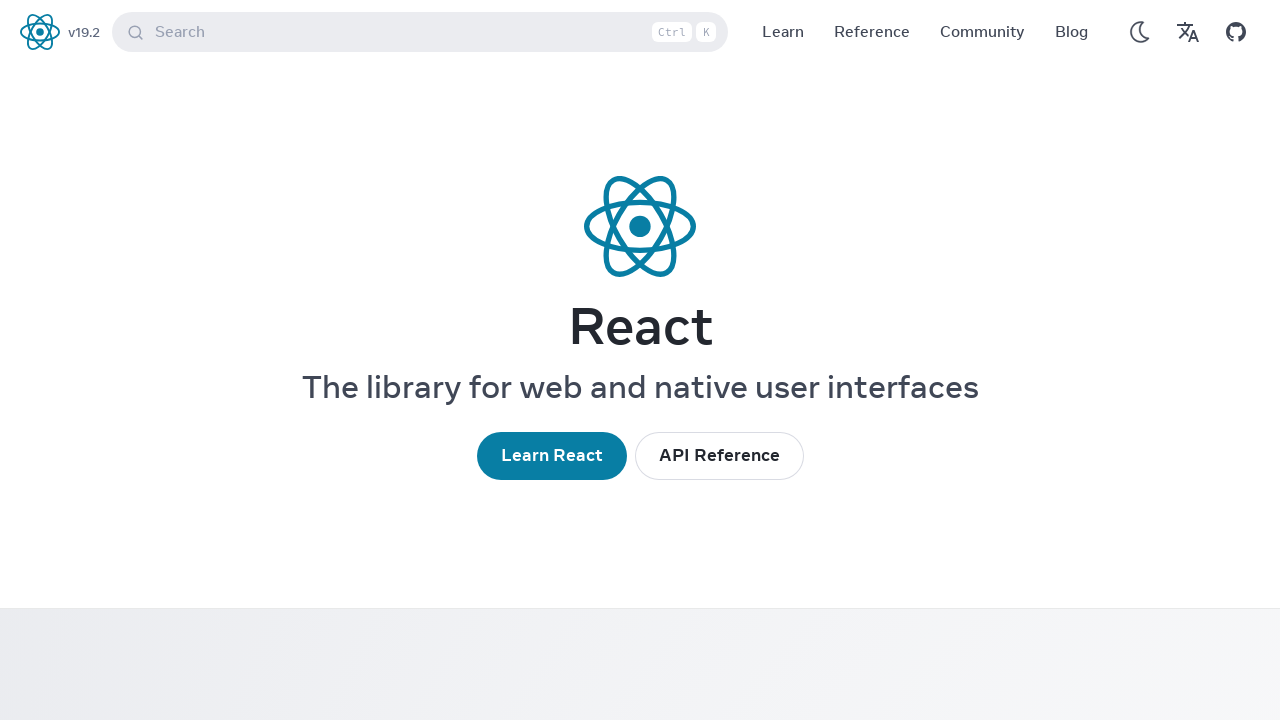

Clicked search button to open search modal at (420, 32) on button:has-text("Search"), .DocSearch-Button >> nth=0
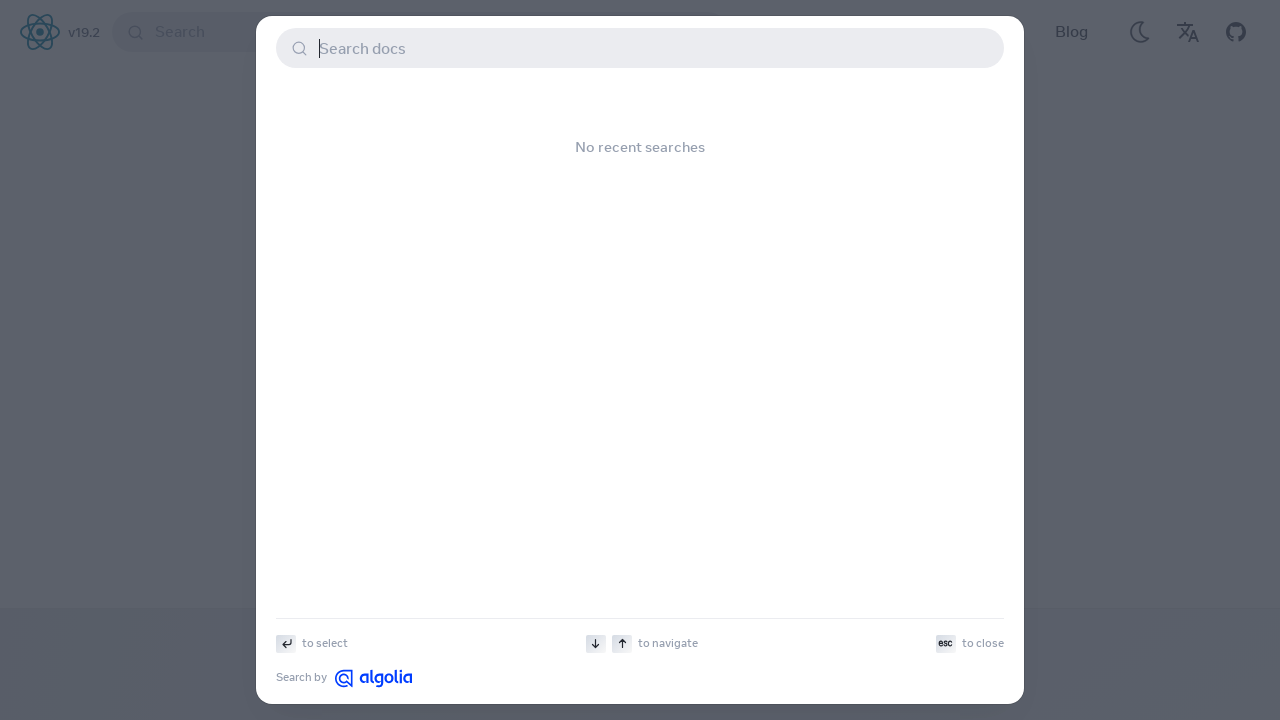

Filled search input with 'hooks' query on .DocSearch-Input, input[type="search"] >> nth=0
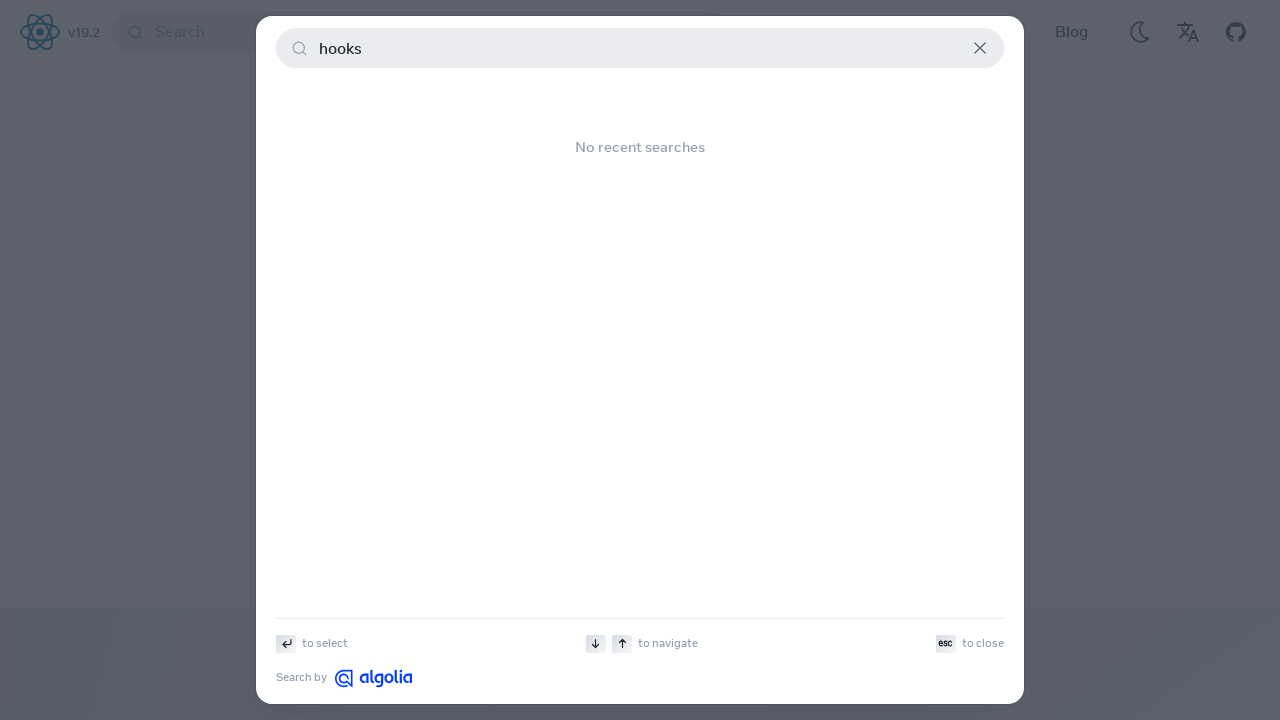

Waited 2 seconds for search results to load
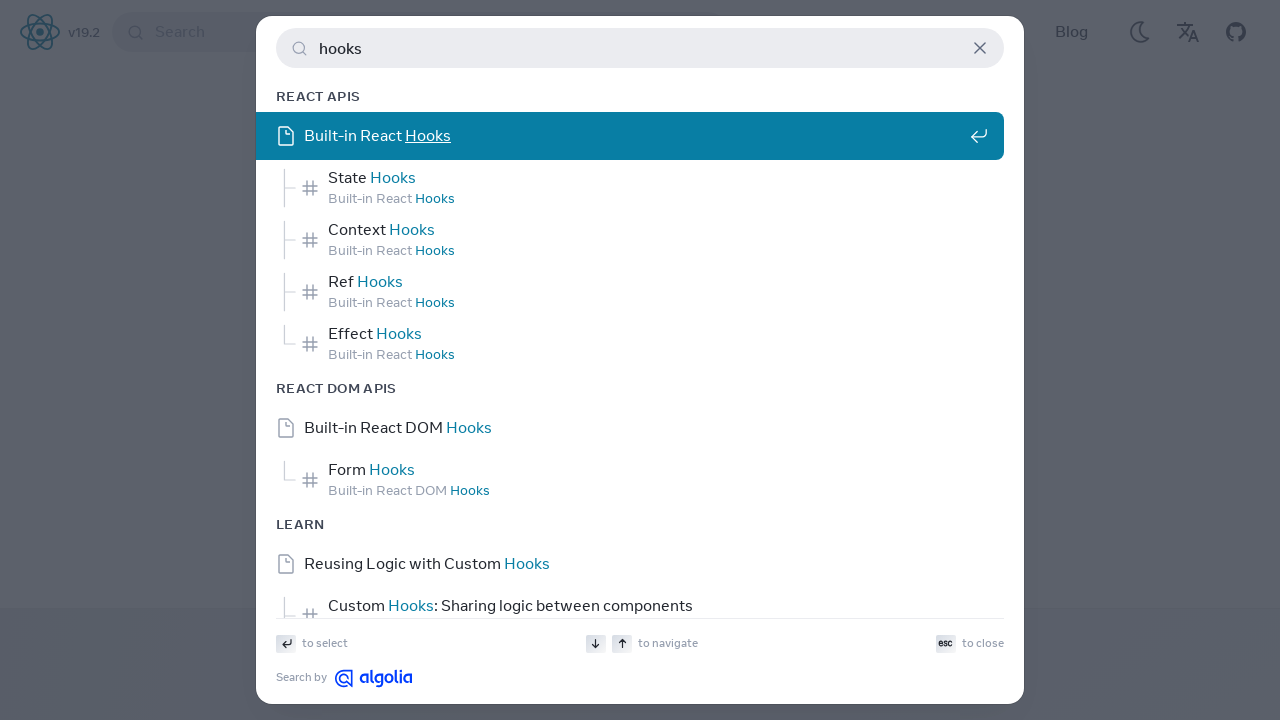

Verified search results are displayed and relevant results for 'hooks' are visible
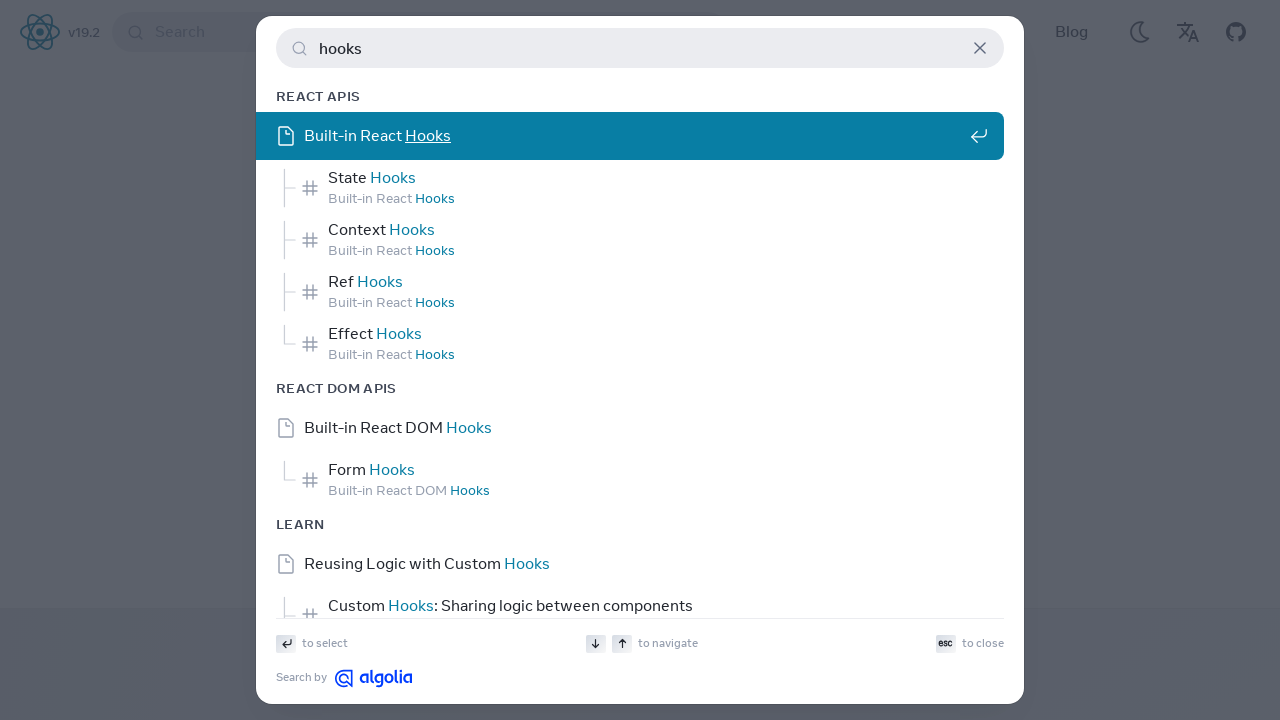

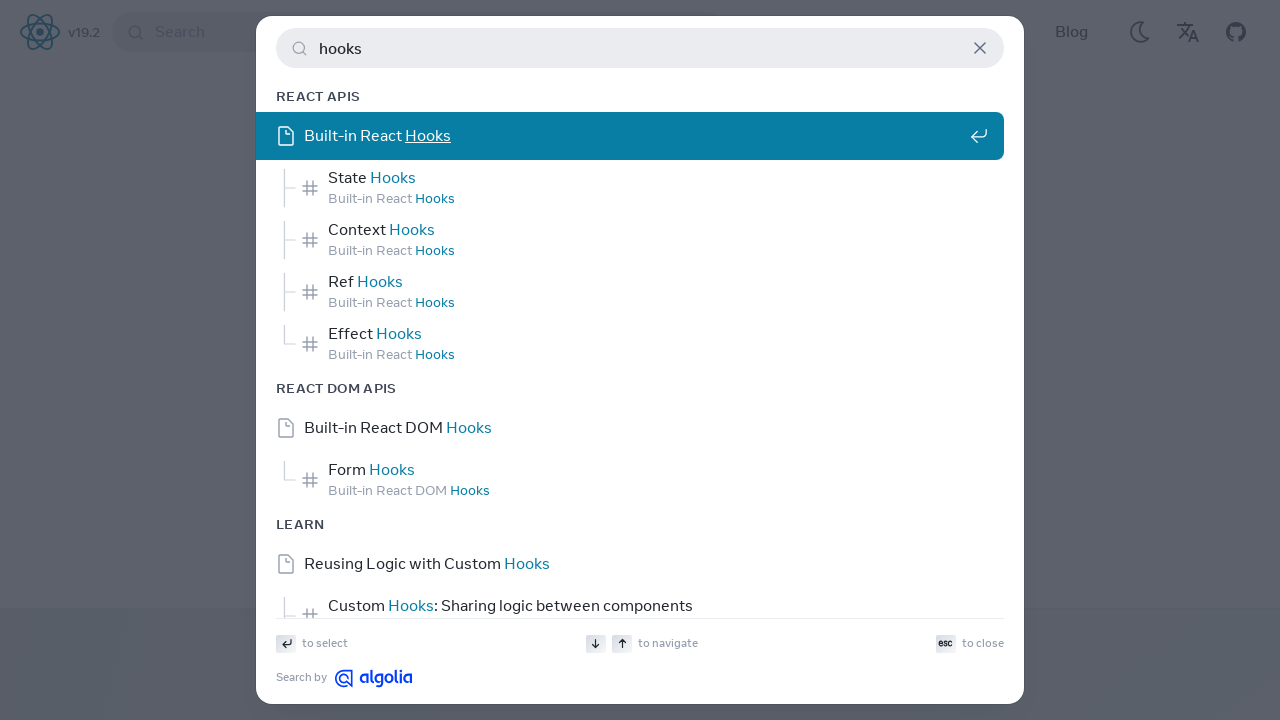